Tests that the Amber Framework homepage displays the correct logo image

Starting URL: http://www.amberframework.org

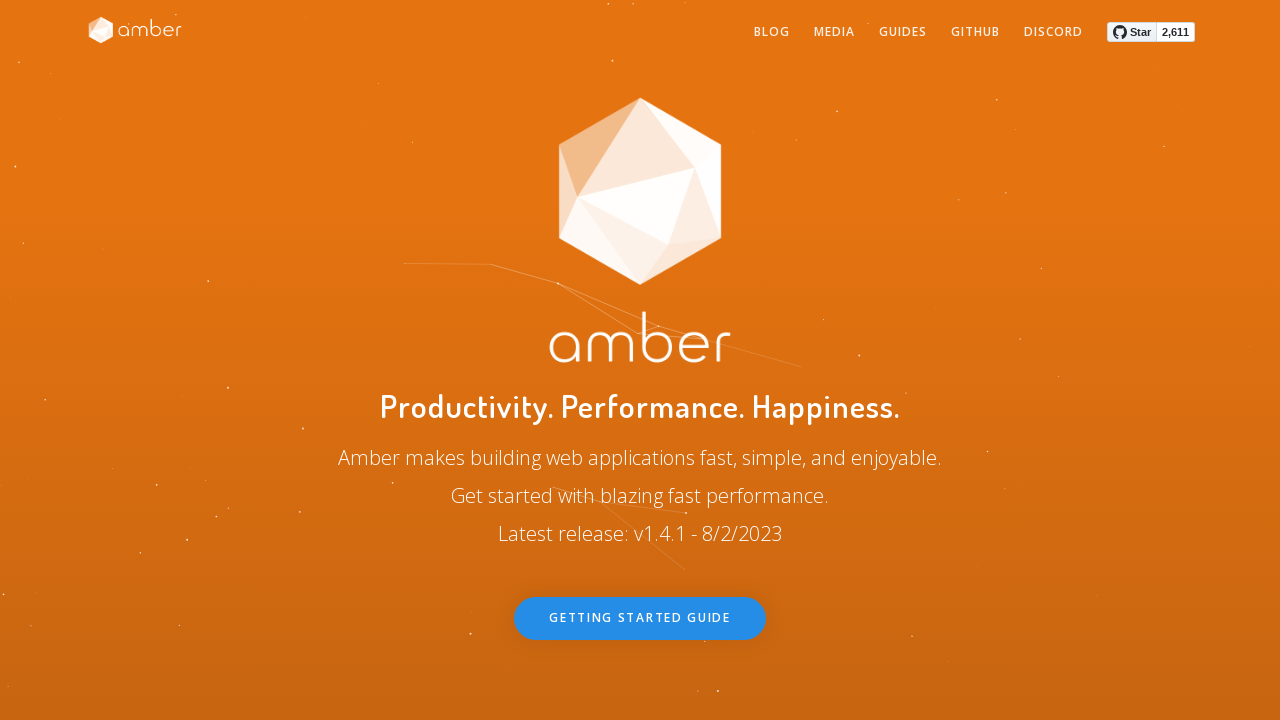

Navigated to Amber Framework homepage
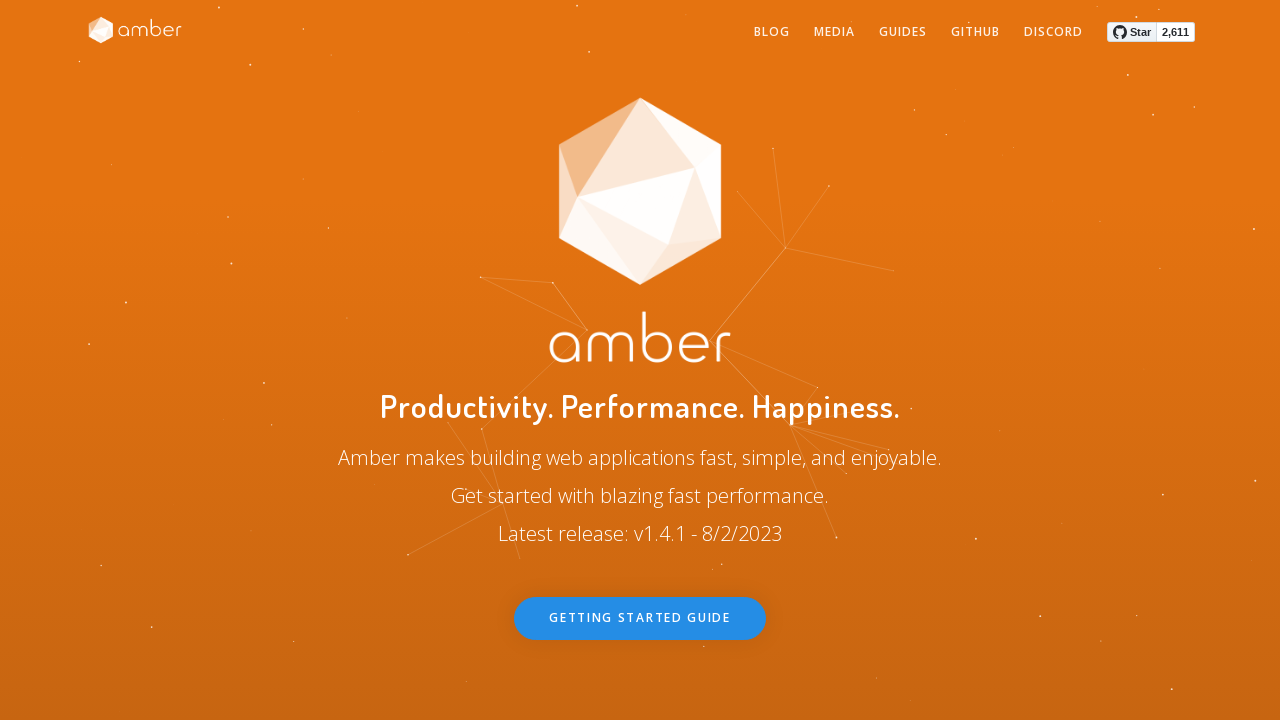

Located logo element with class .img-amber-logo
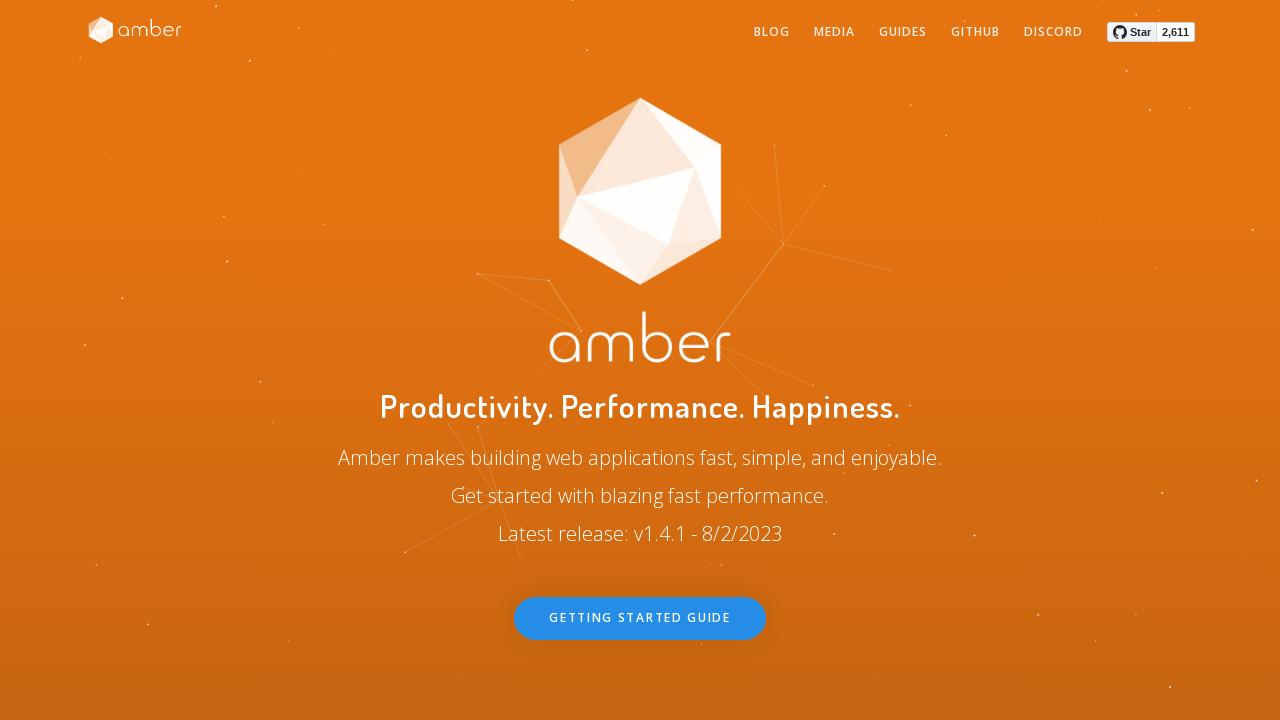

Waited for logo element to be present
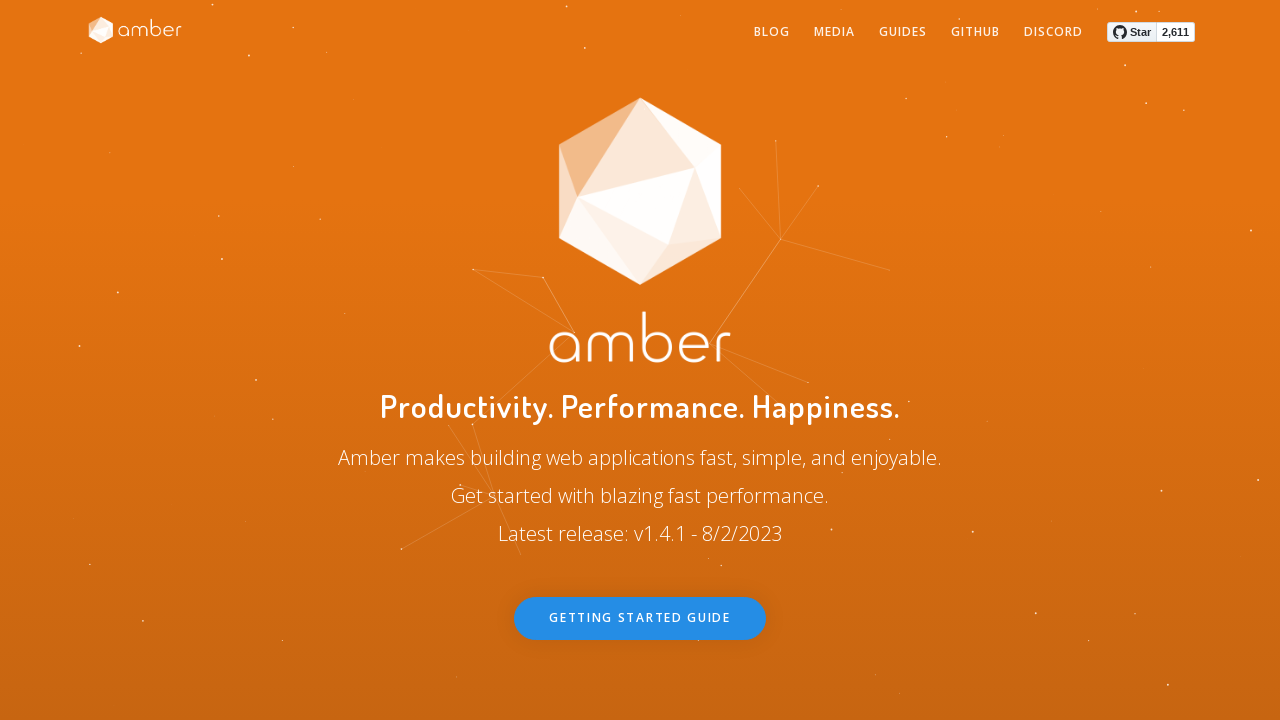

Retrieved logo src attribute: /assets/img/amber-logo-t-bg.png
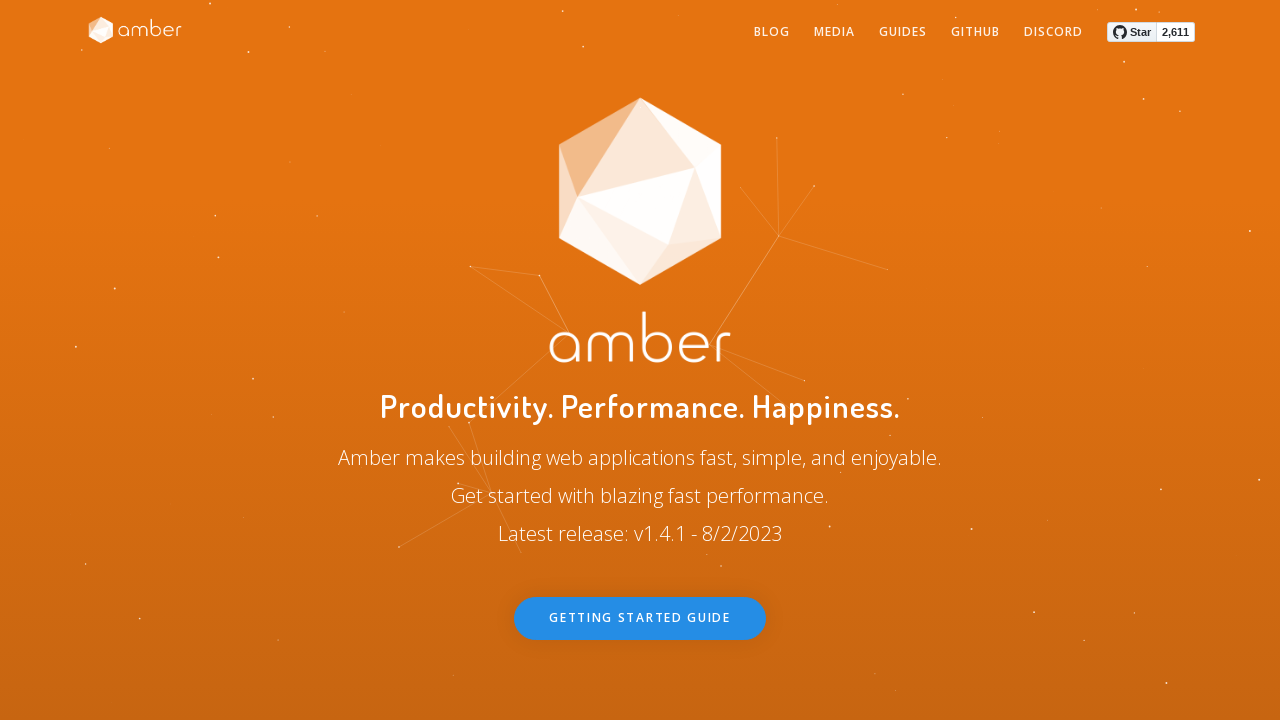

Verified that logo src contains 'amber-logo'
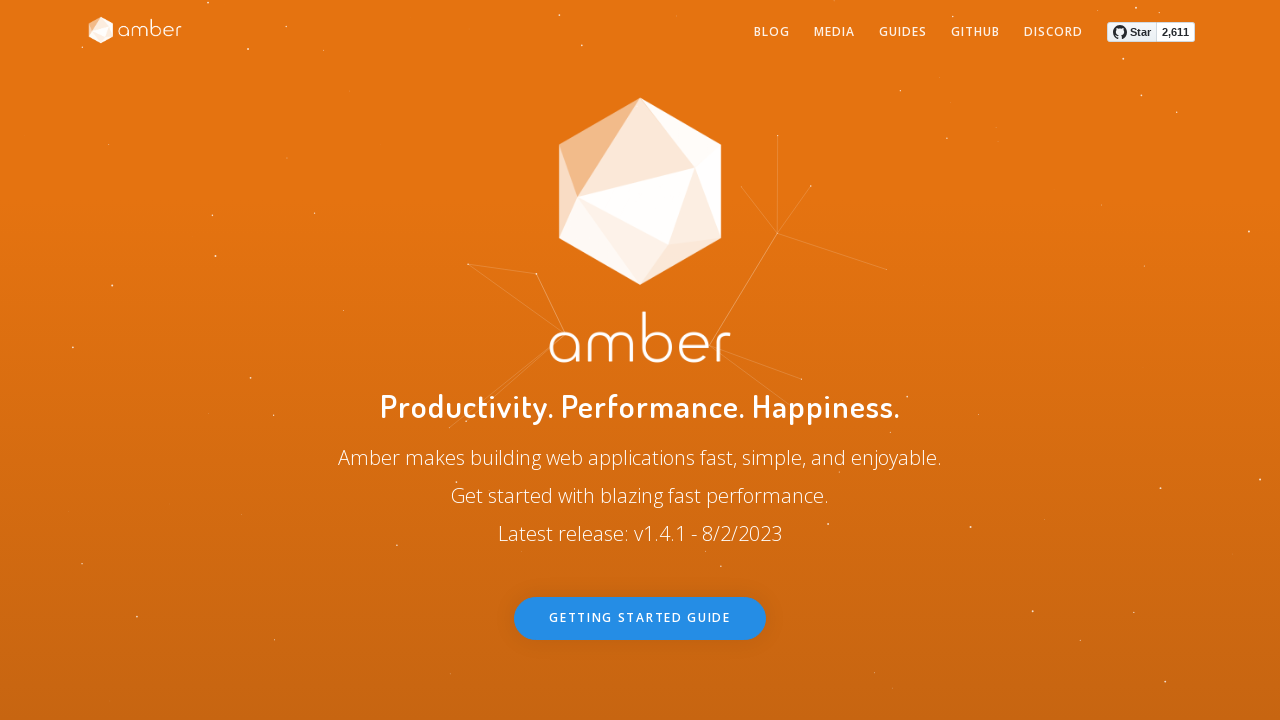

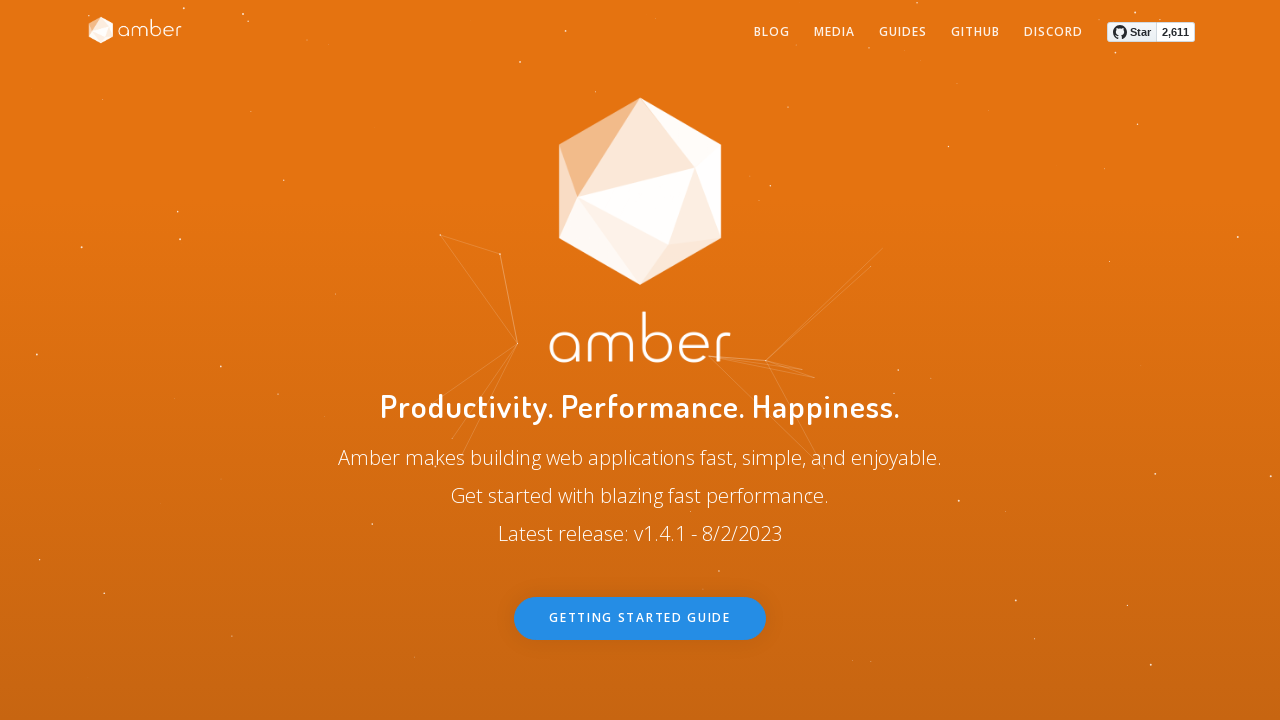